Fills the entire feedback form with test data, submits it, and verifies all entered values are displayed correctly on the confirmation page

Starting URL: https://acctabootcamp.github.io/site/tasks/provide_feedback

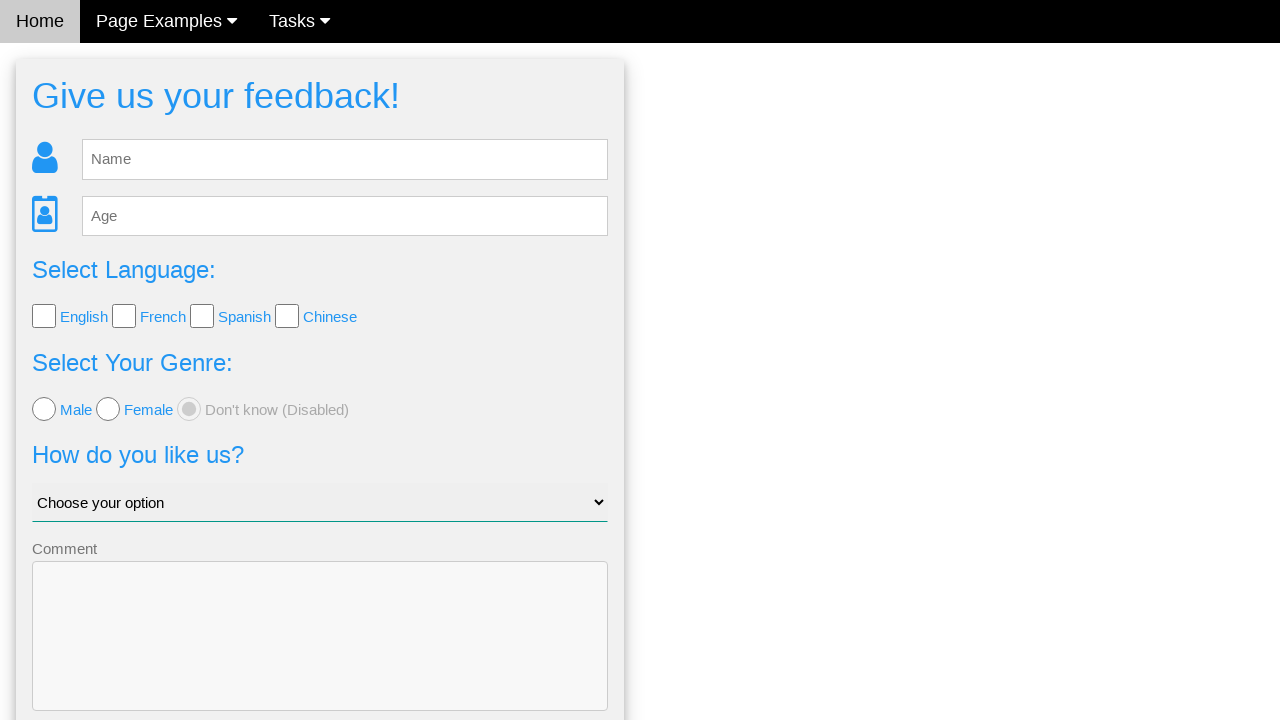

Filled name field with 'Tory' on #fb_name
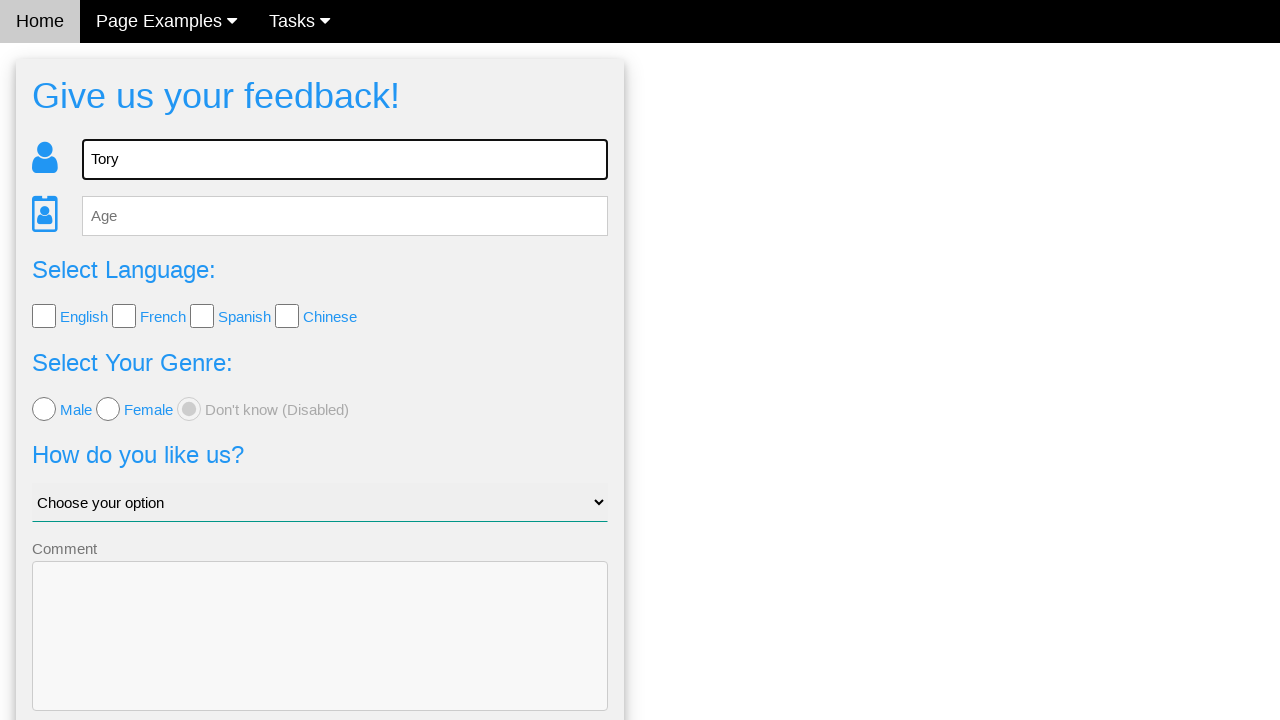

Filled age field with '21' on #fb_age
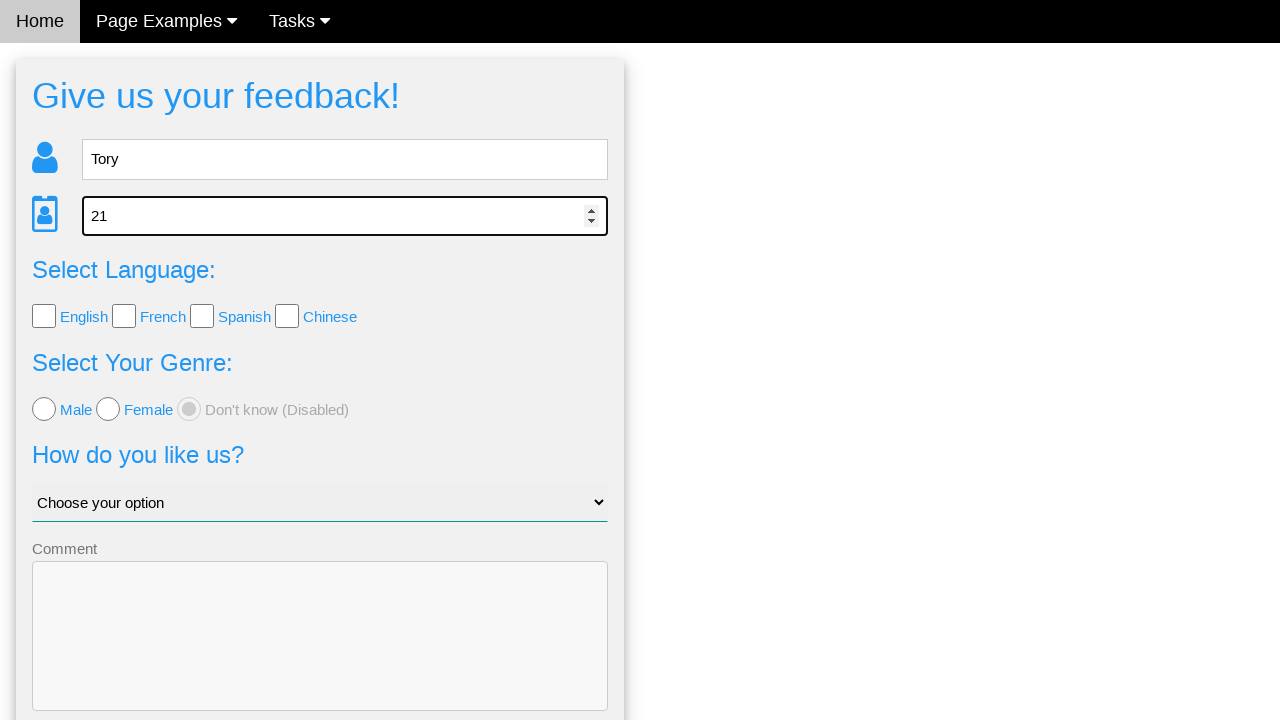

Selected French language checkbox at (124, 316) on input[value='French']
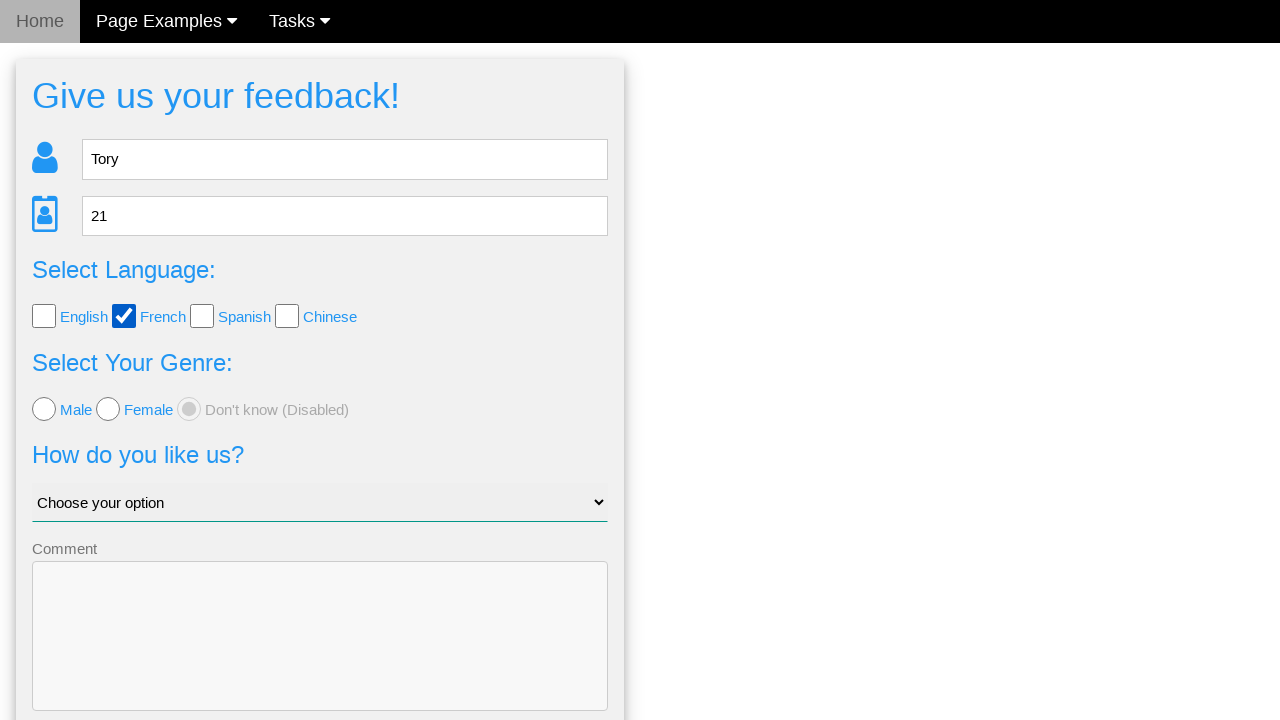

Selected male radio button at (44, 409) on input[value='male']
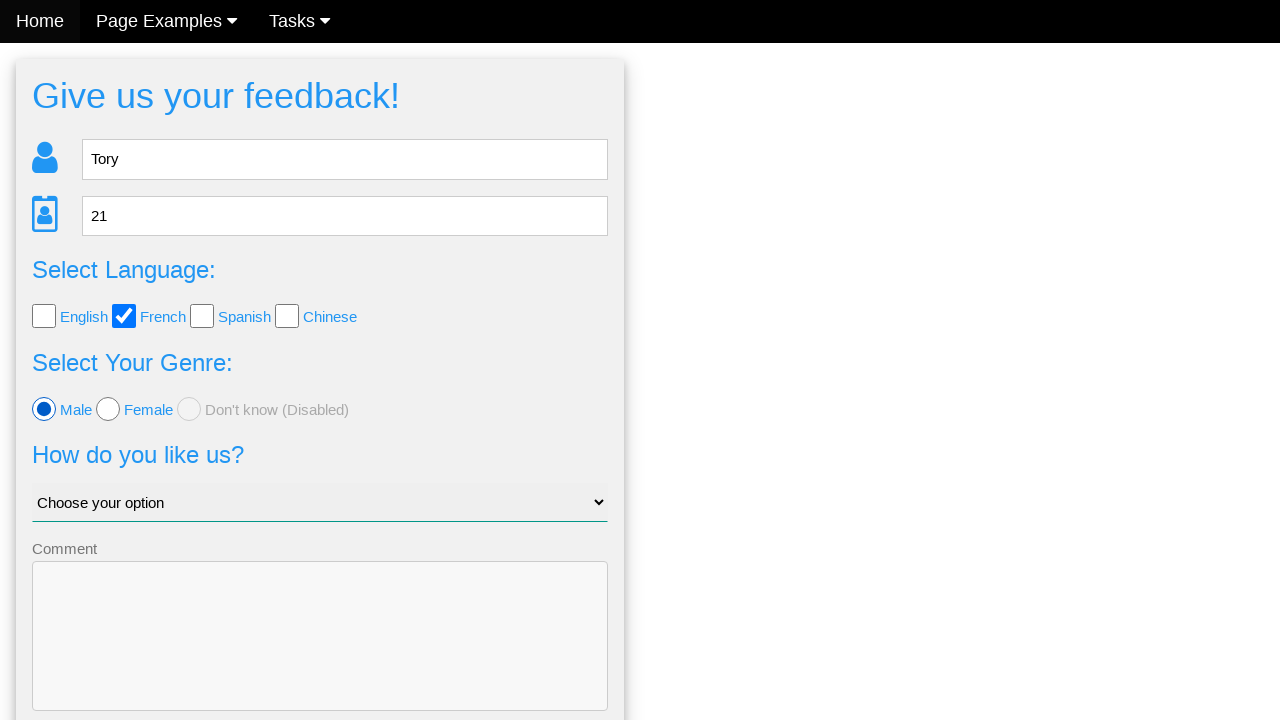

Selected 'Good' from feedback dropdown on #like_us
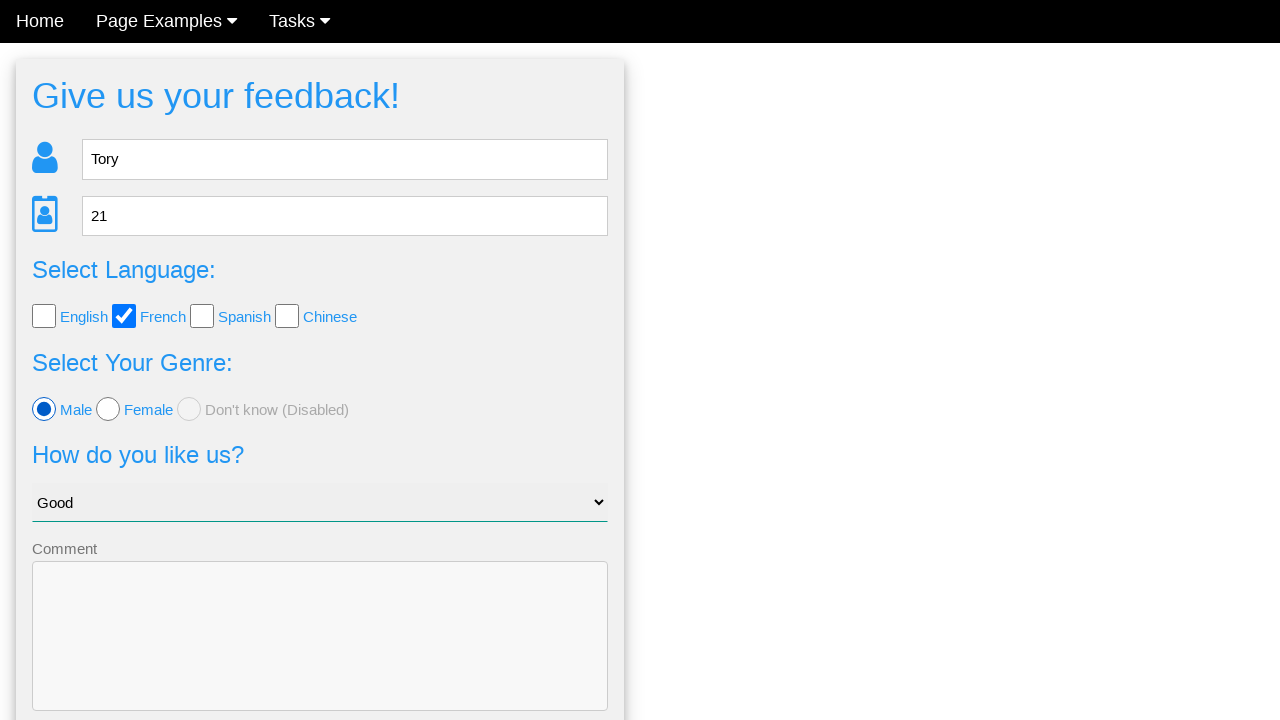

Filled comment textarea with 'Hi' on #fb_form > form > div:nth-child(6) > textarea
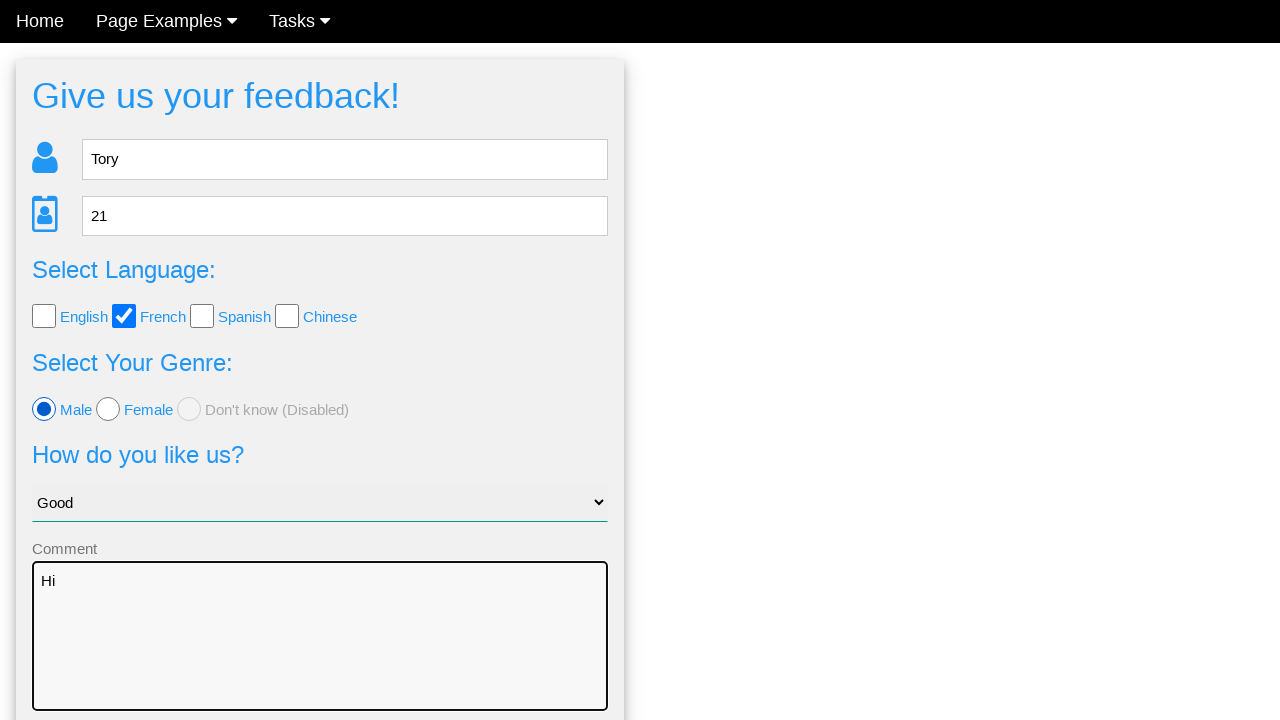

Clicked Send button to submit feedback form at (320, 656) on xpath=//button[@type='submit']
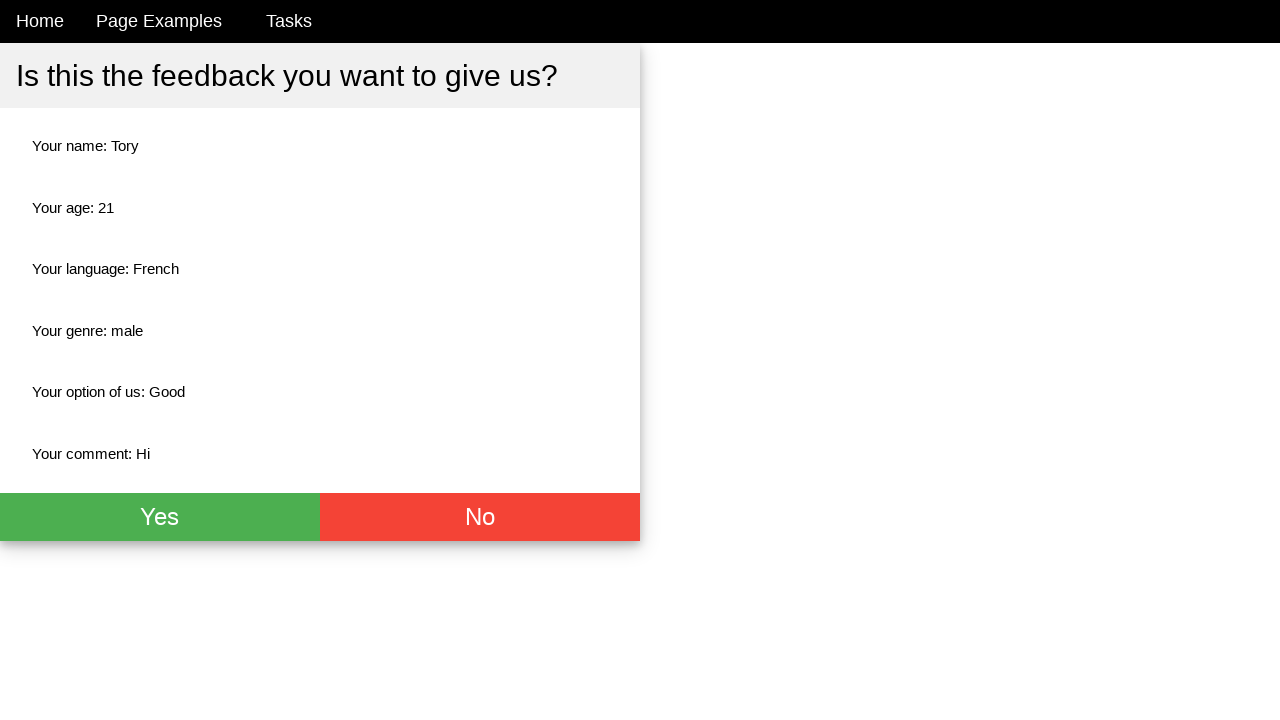

Confirmation page loaded with name element visible
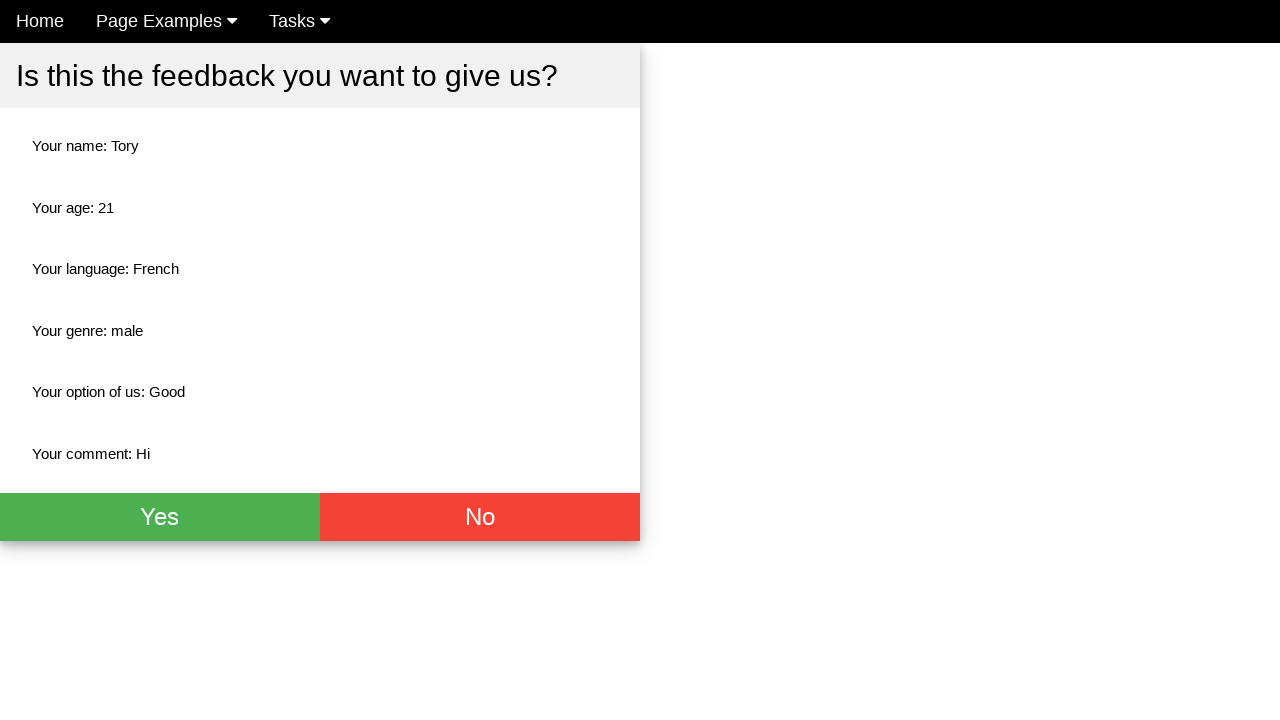

Verified name field displays 'Tory' on confirmation page
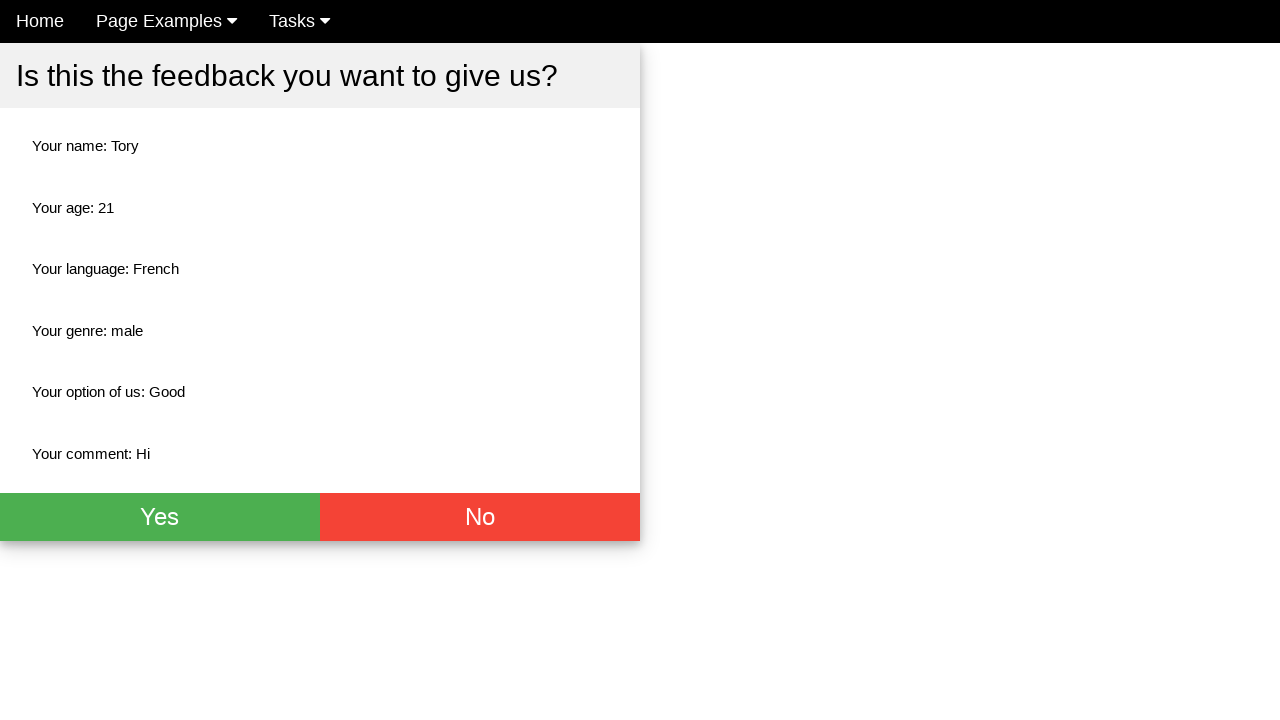

Verified age field displays '21' on confirmation page
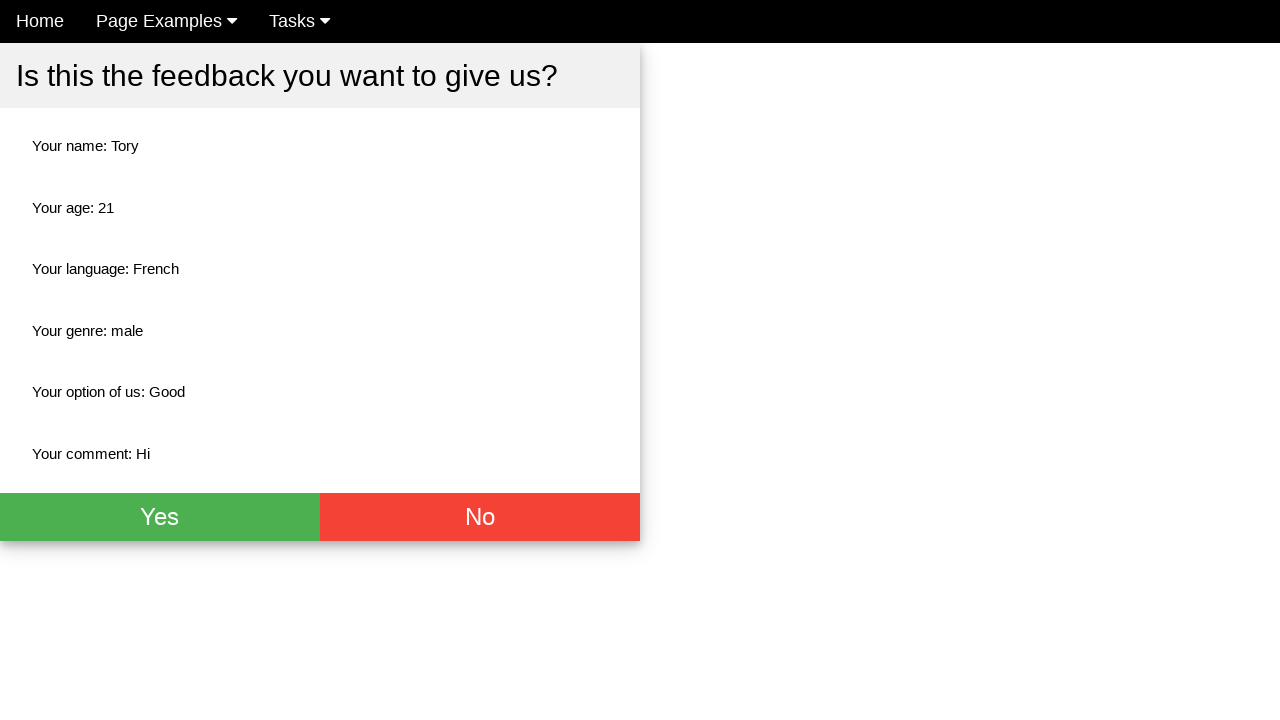

Verified language field displays 'French' on confirmation page
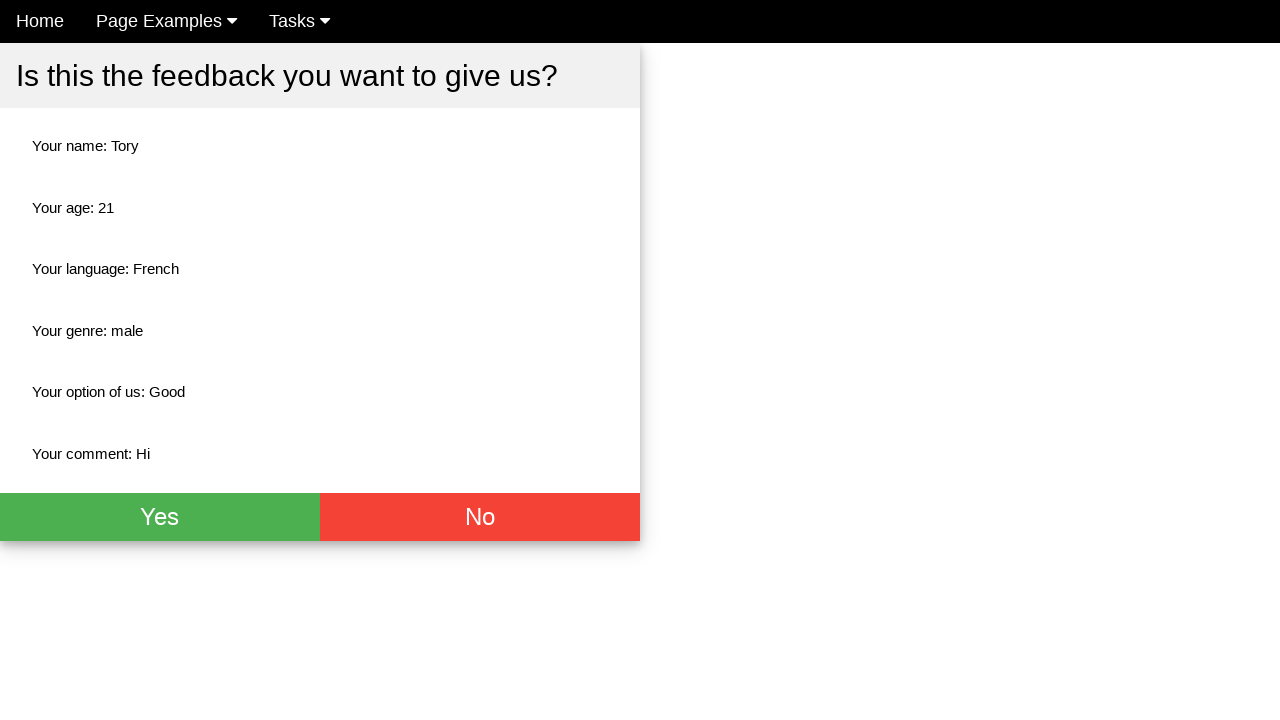

Verified gender field displays 'male' on confirmation page
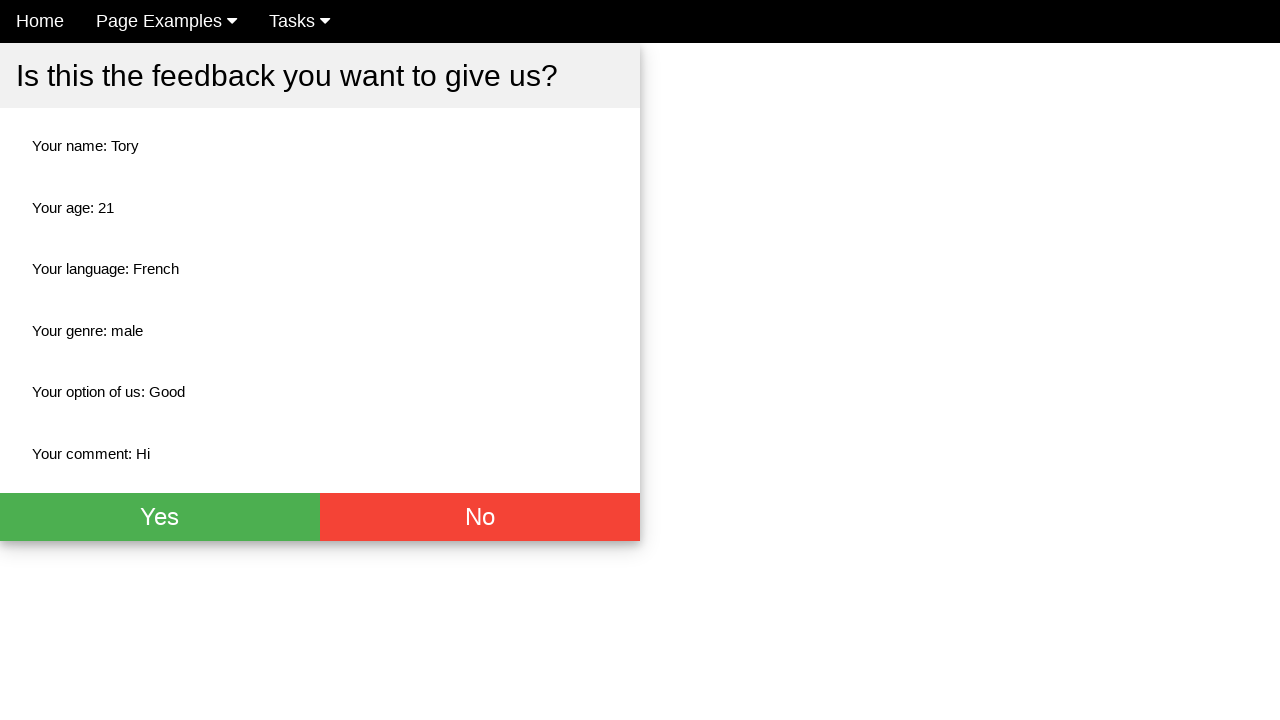

Verified feedback option displays 'Good' on confirmation page
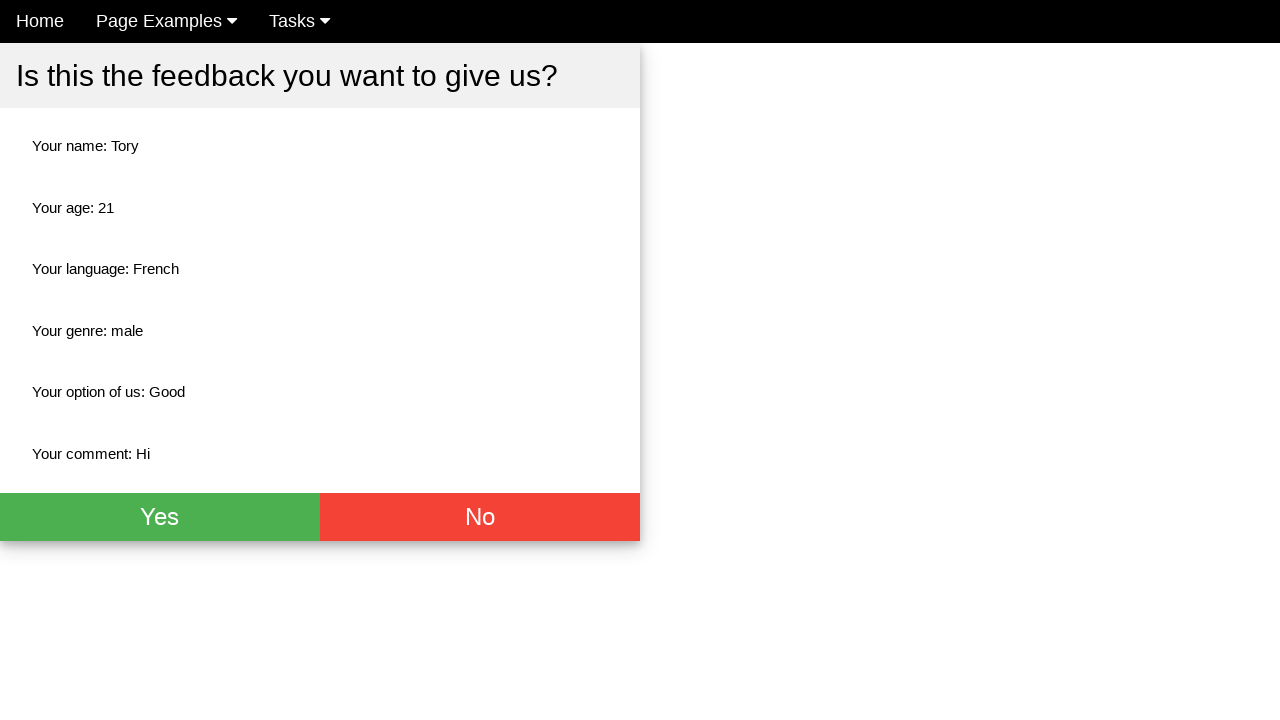

Verified comment field displays 'Hi' on confirmation page
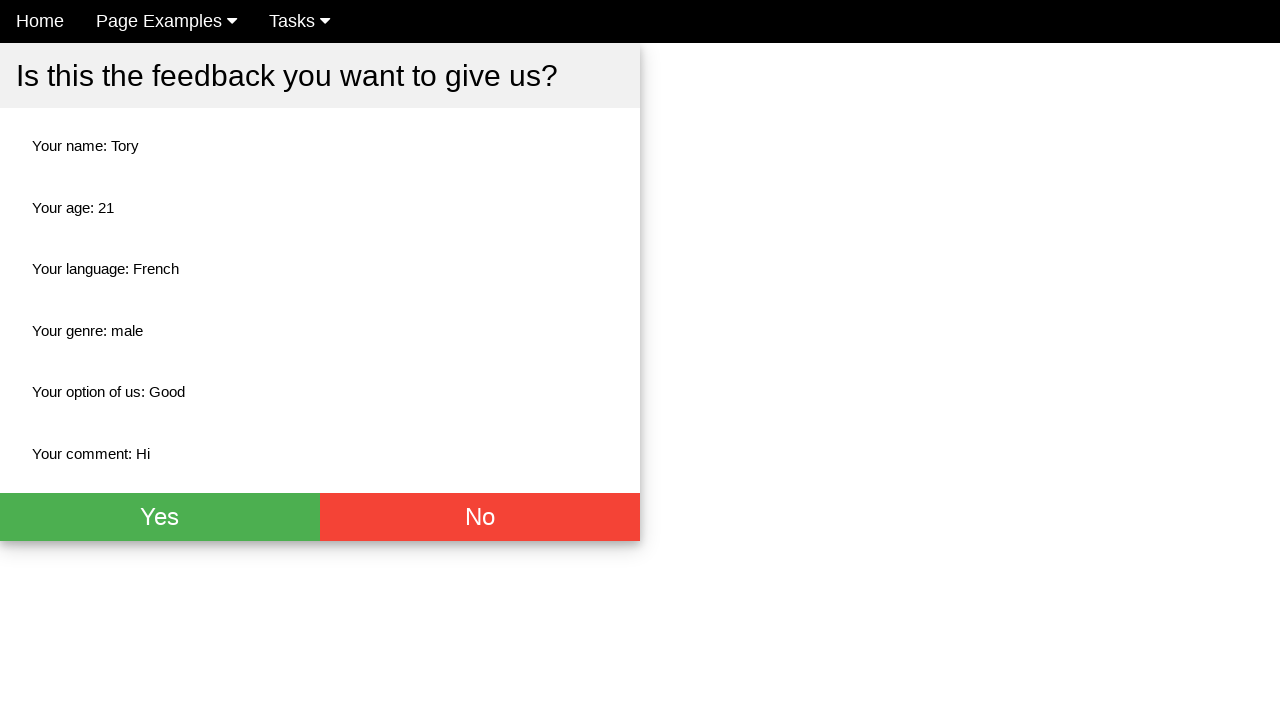

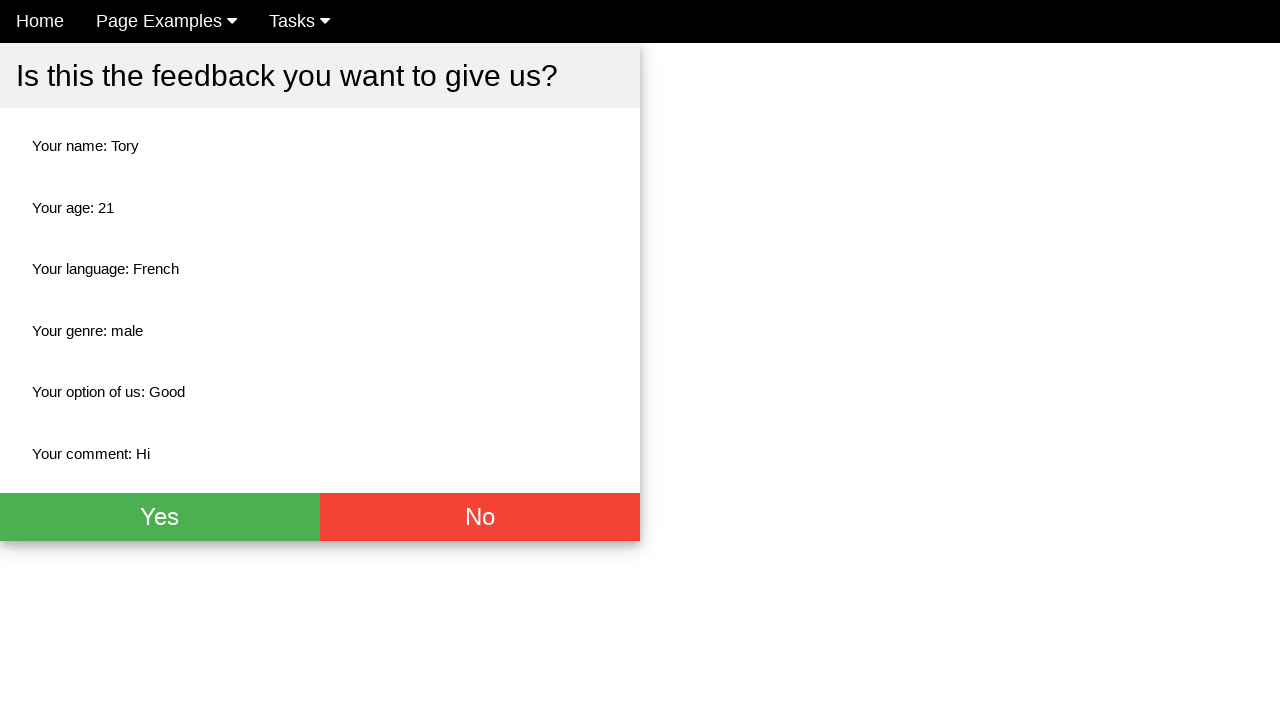